Tests room detail page access by clicking on map markers and navigating to room detail pages through popup dialogs.

Starting URL: https://meetpin-weld.vercel.app/map

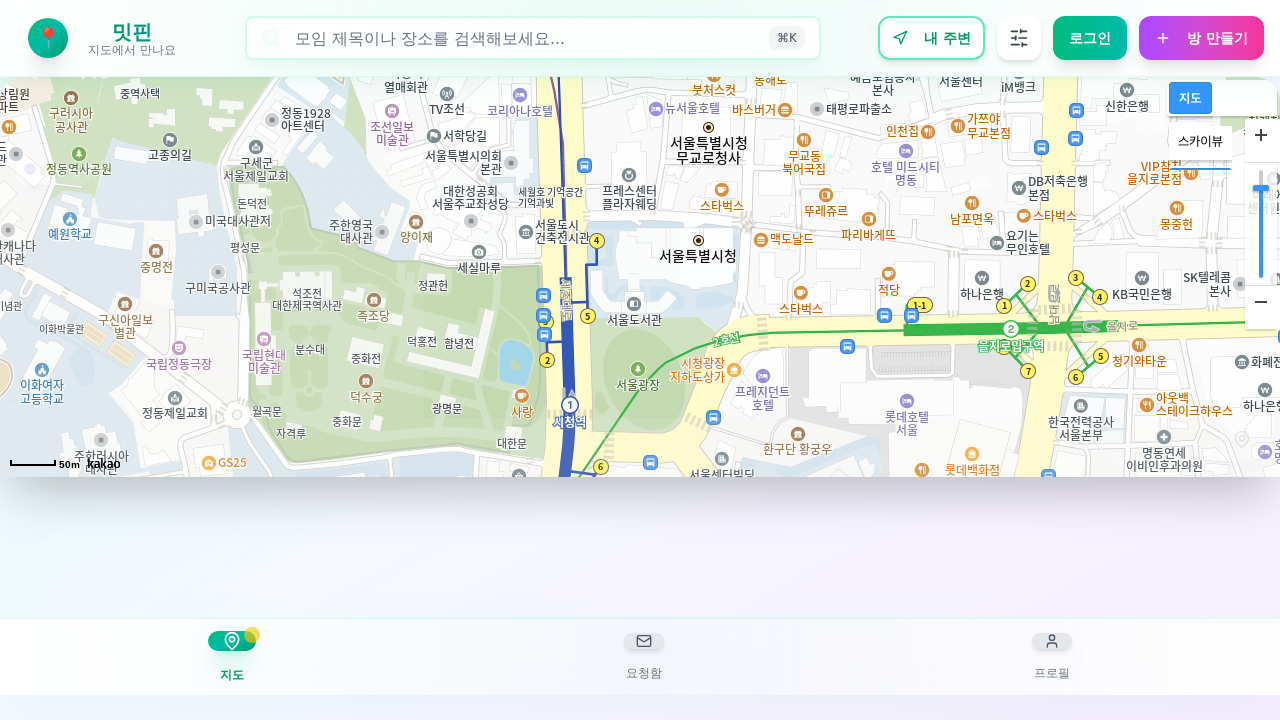

Waited for page DOM content to load
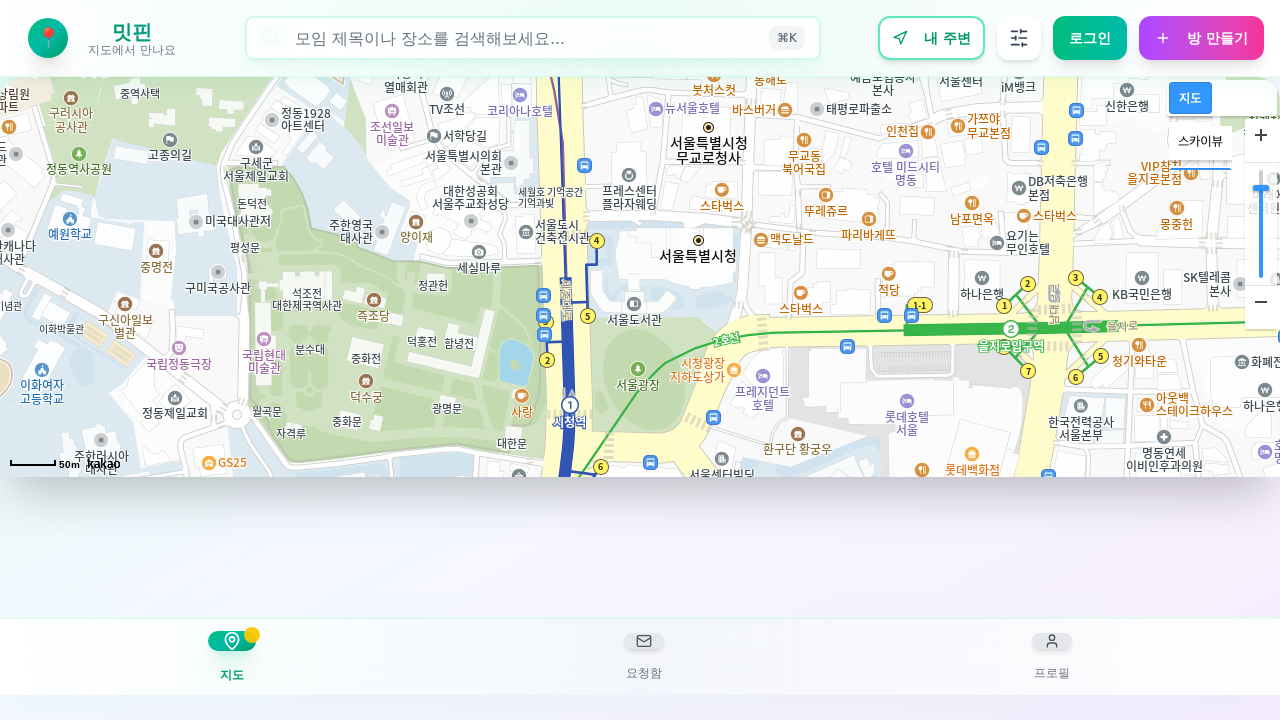

Waited 5 seconds for map to fully initialize
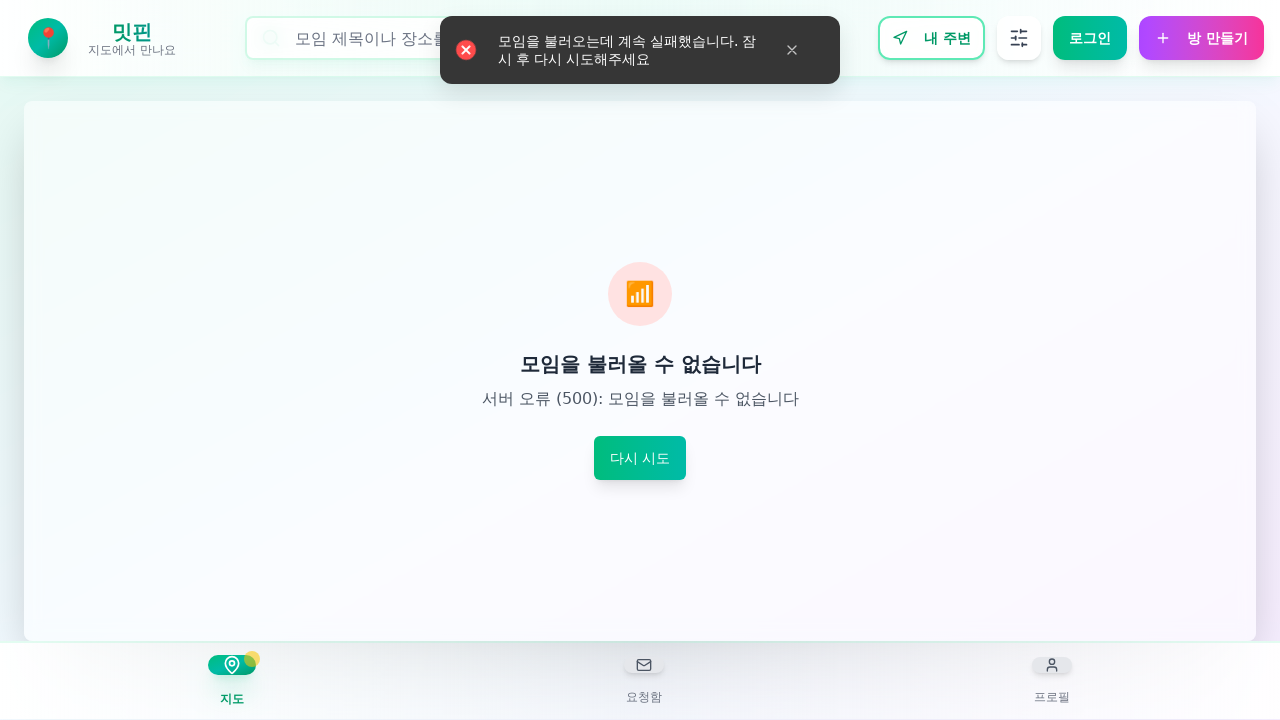

Located map markers on the page
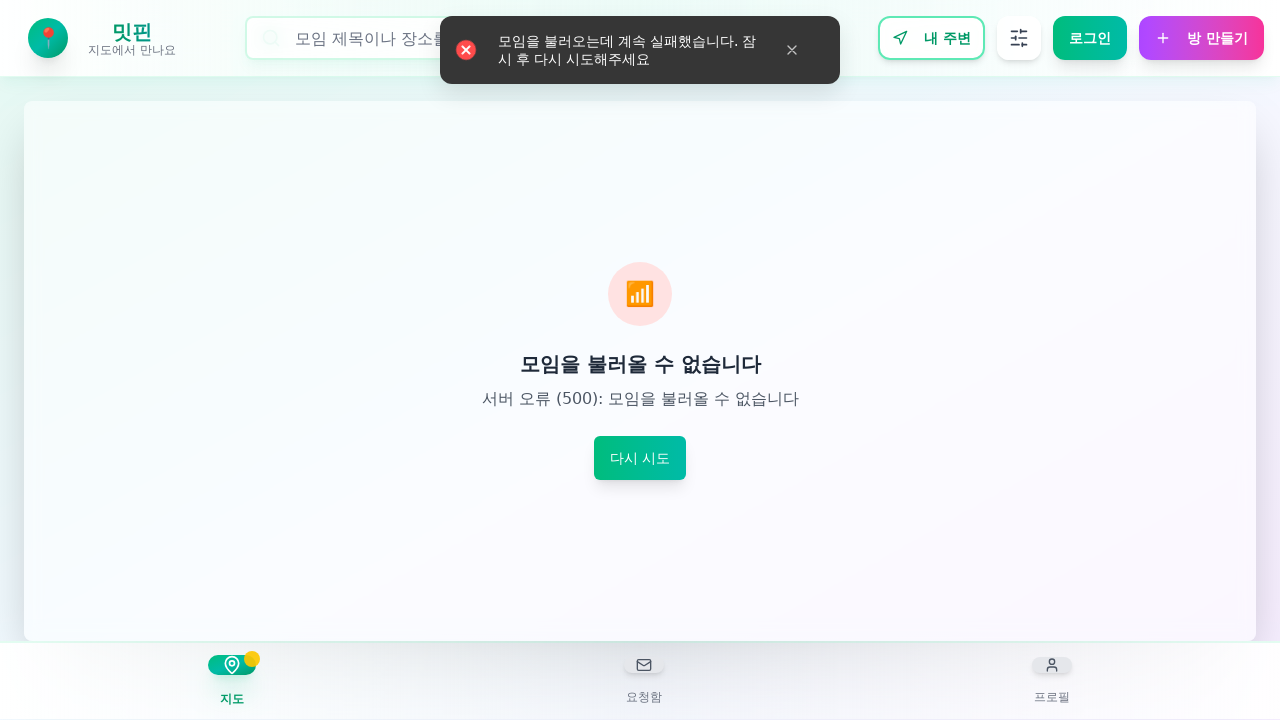

Found 0 map markers
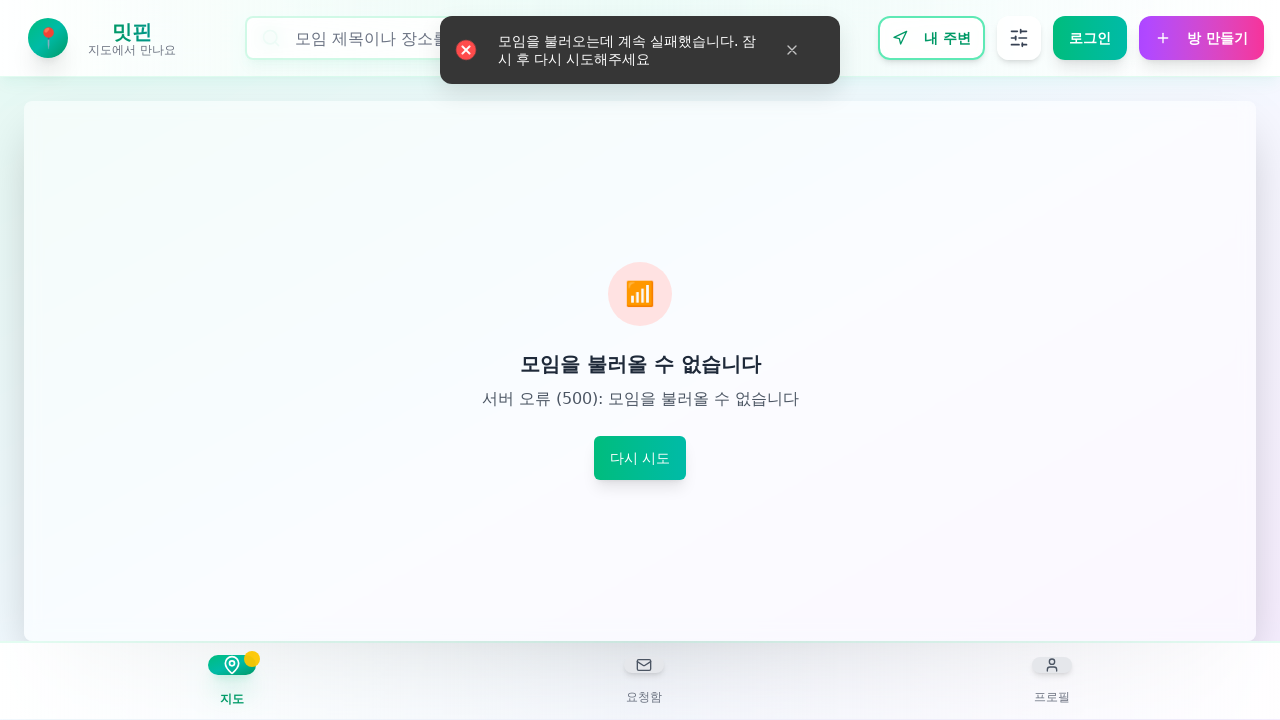

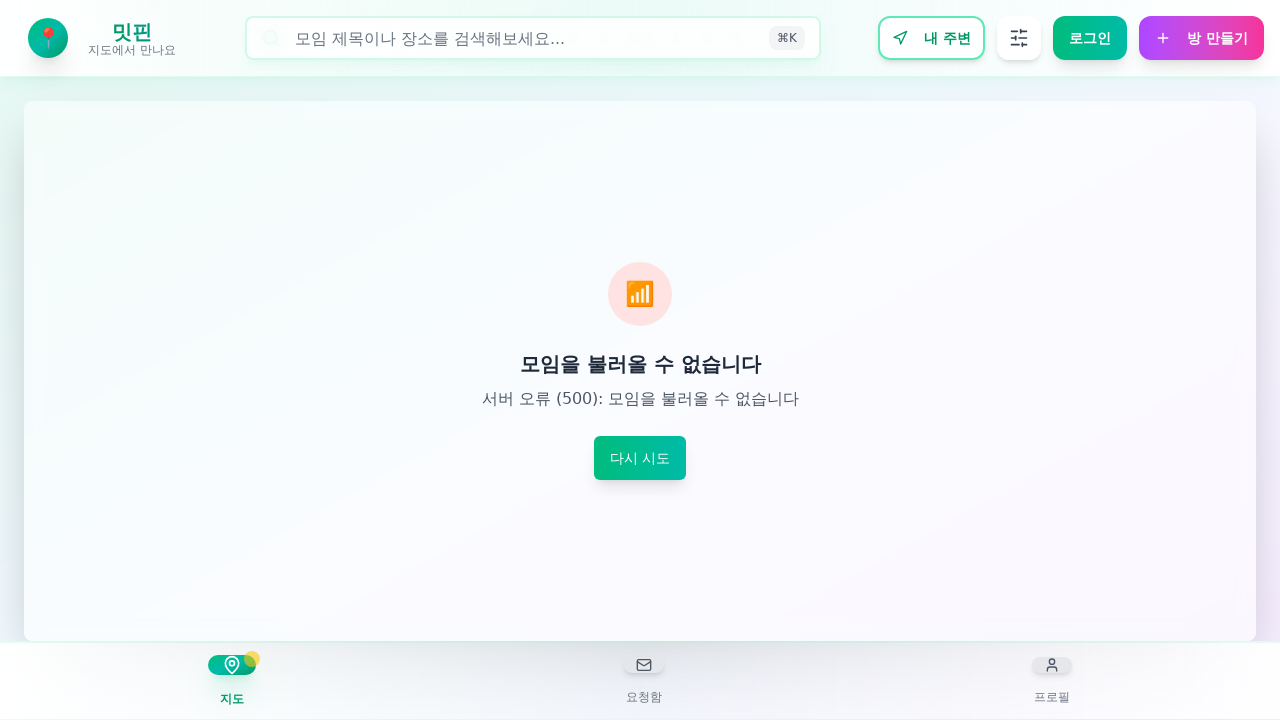